Tests radio button functionality on DemoQA by navigating to the Elements section, clicking Radio Button tab, selecting the "Impressive" option, and verifying the selection was successful.

Starting URL: https://demoqa.com

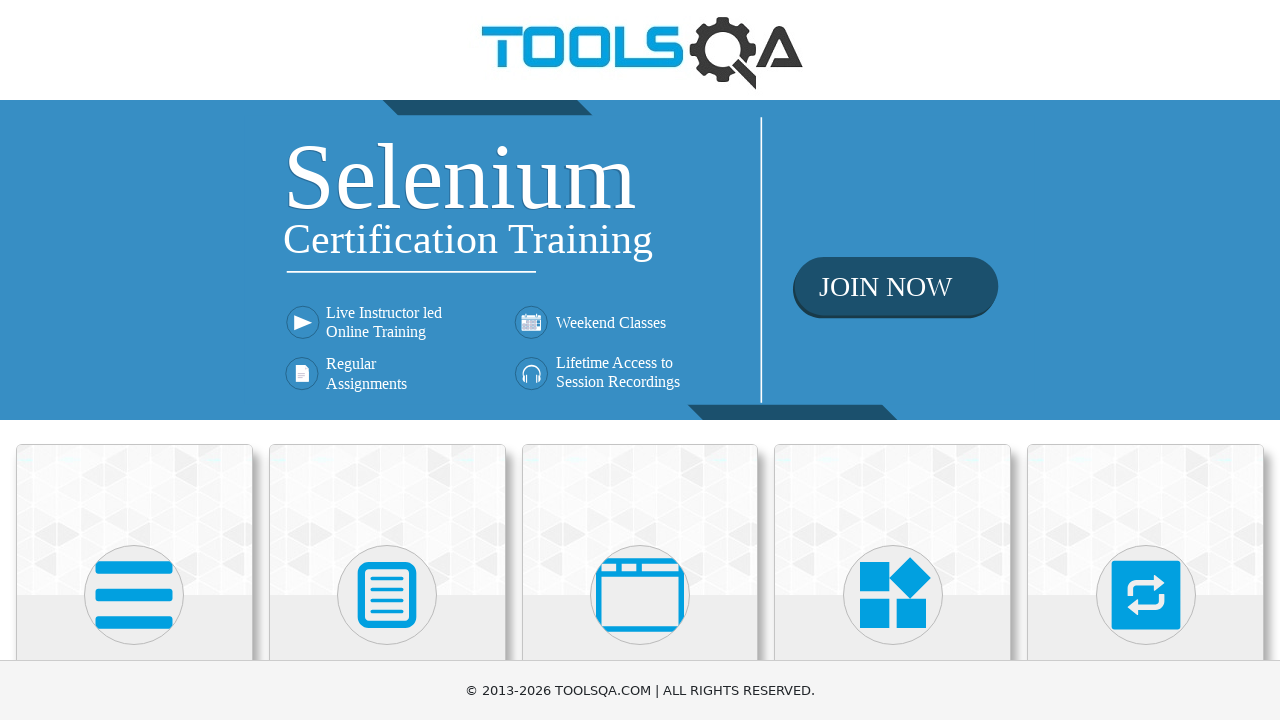

Clicked on Elements card to navigate to Elements section at (134, 360) on text=Elements
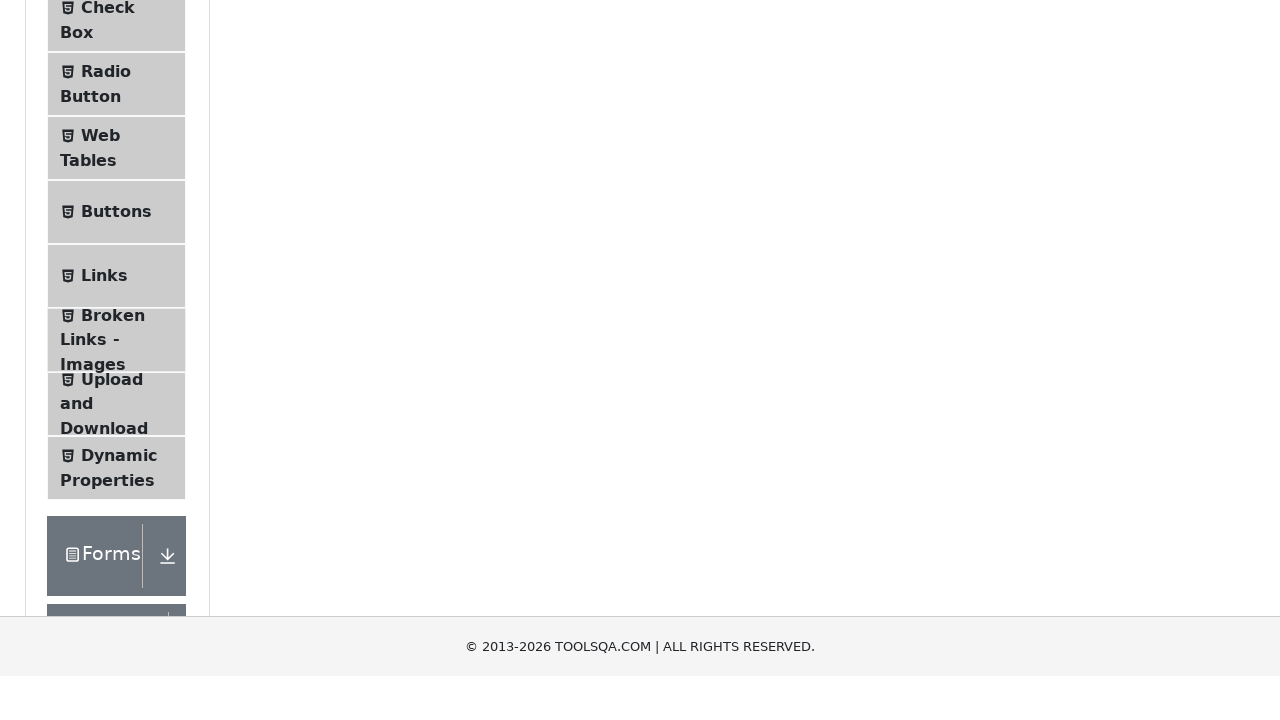

Clicked on Radio Button menu item at (106, 376) on text=Radio Button
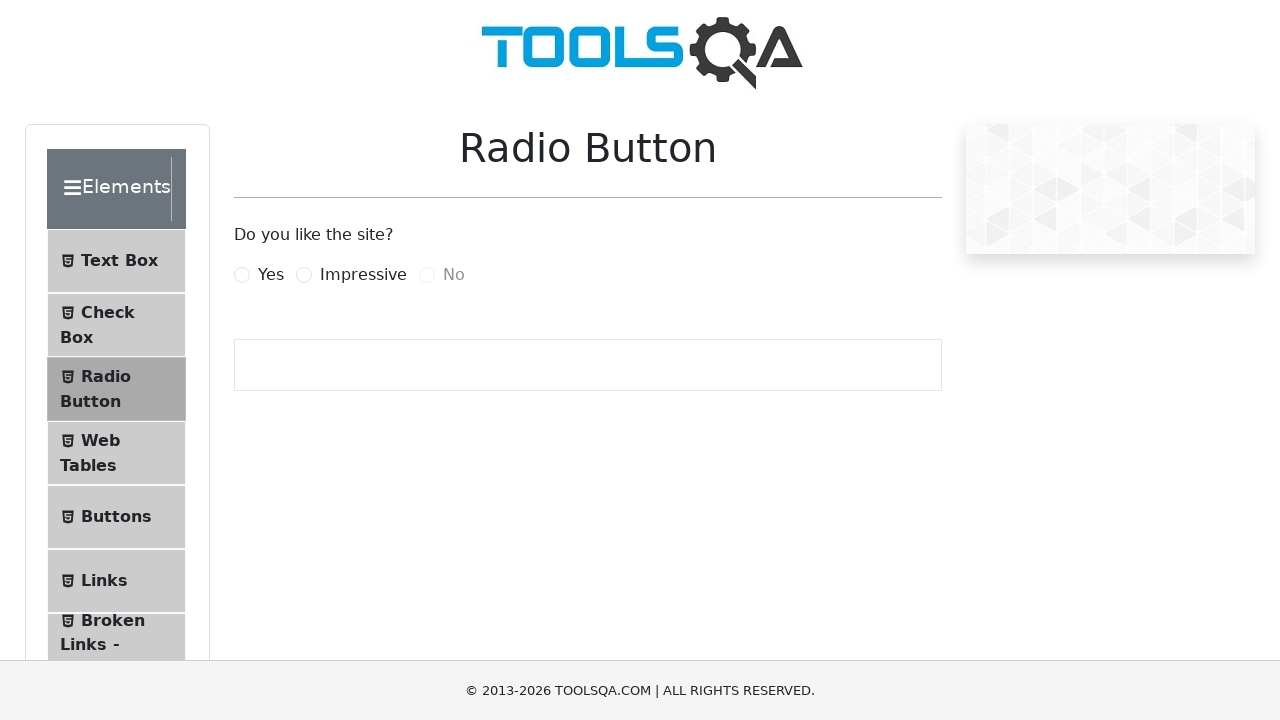

Radio buttons loaded and became visible
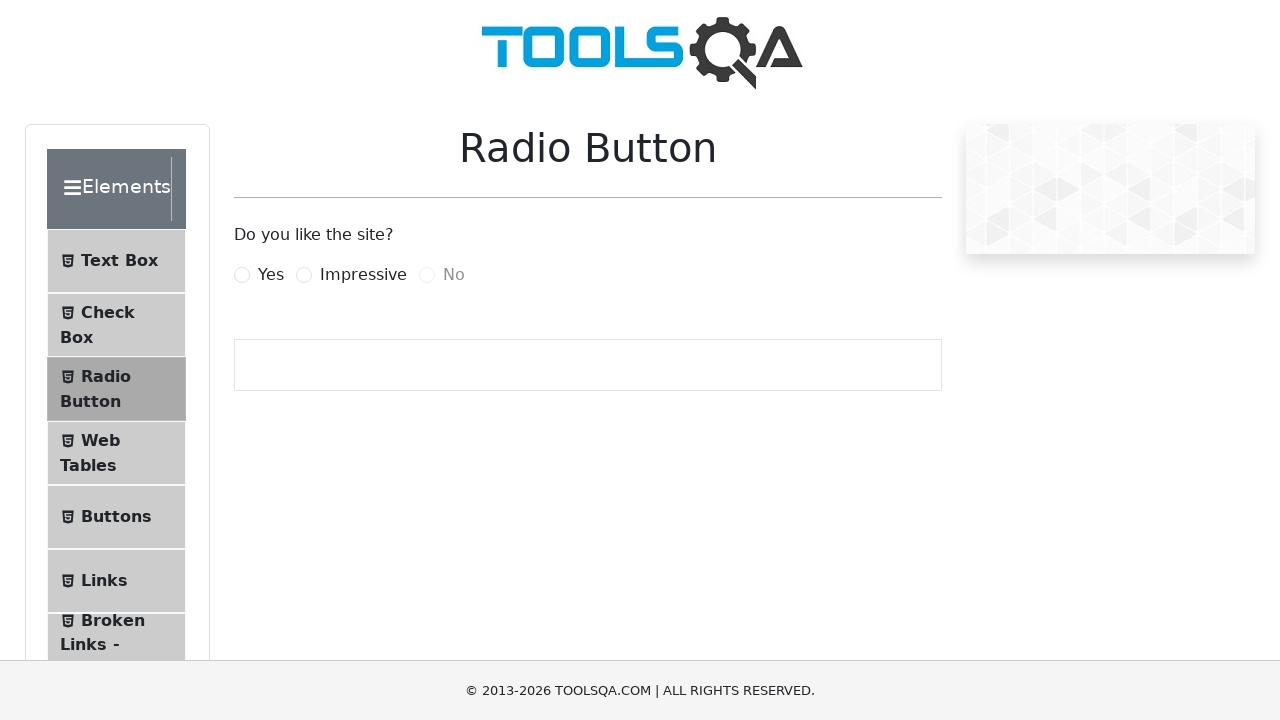

Clicked on the 'Impressive' radio button option at (363, 275) on label[for='impressiveRadio']
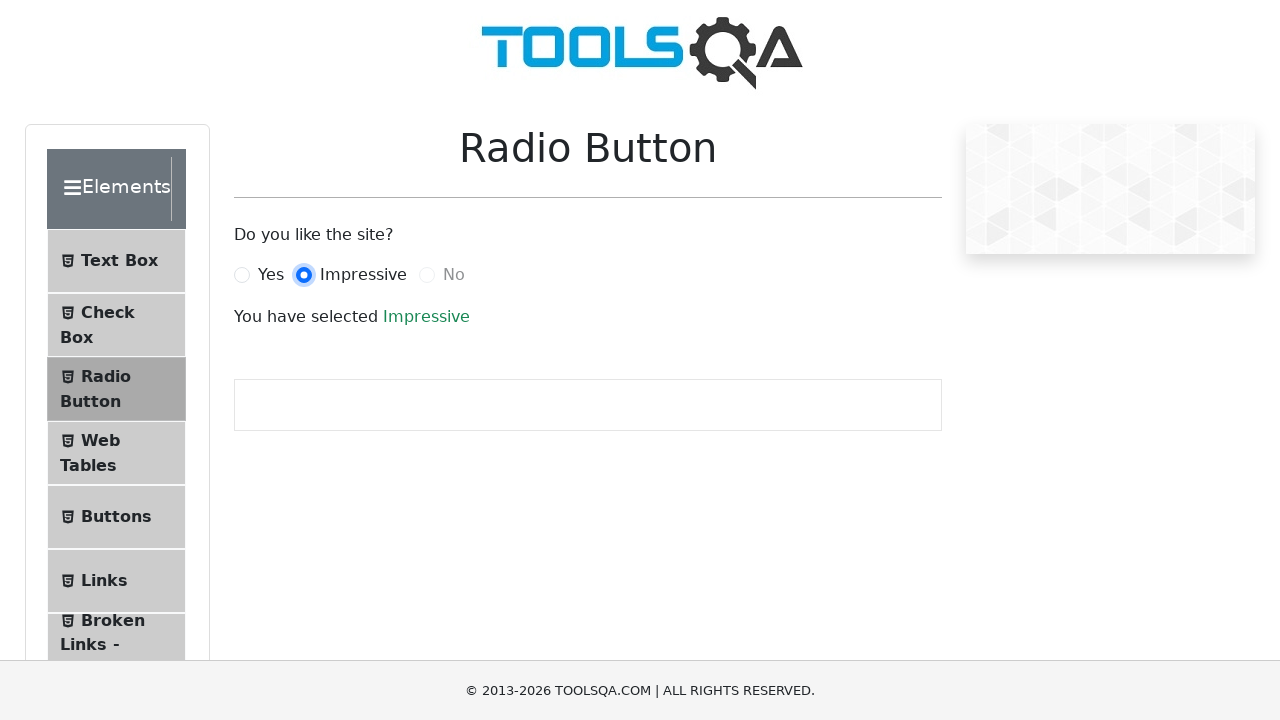

Verified that 'Impressive' radio button was successfully selected
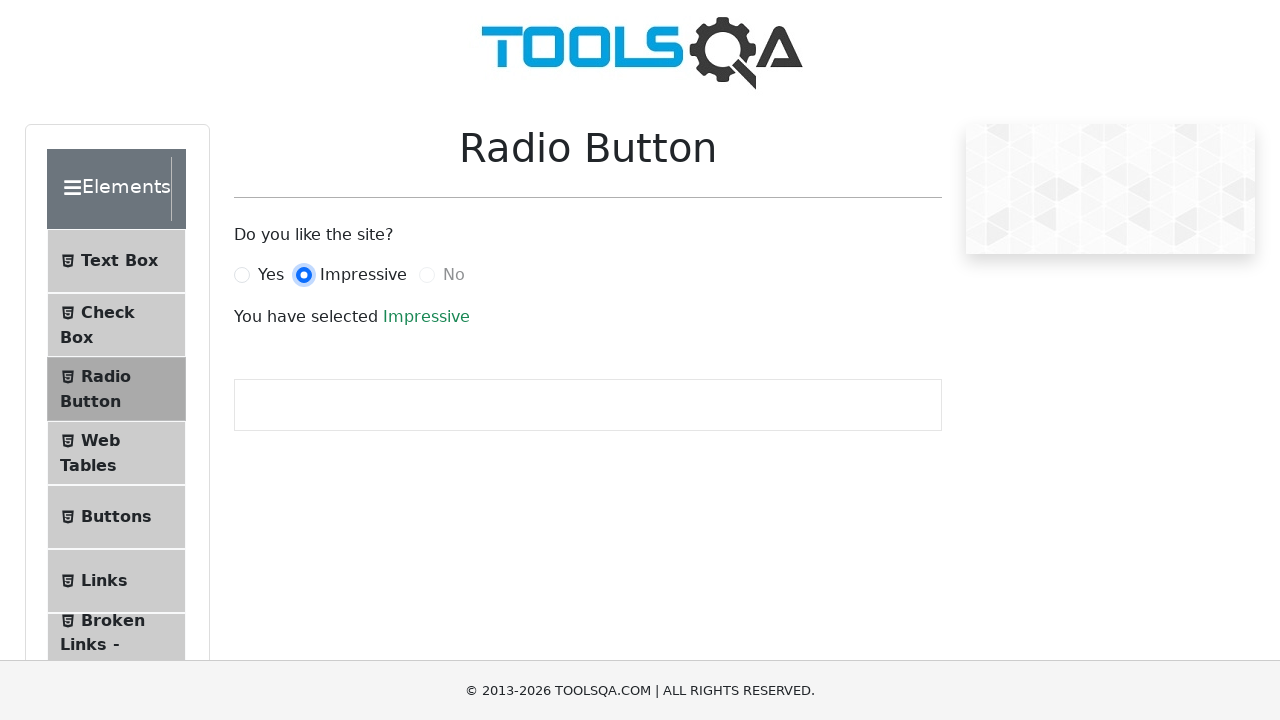

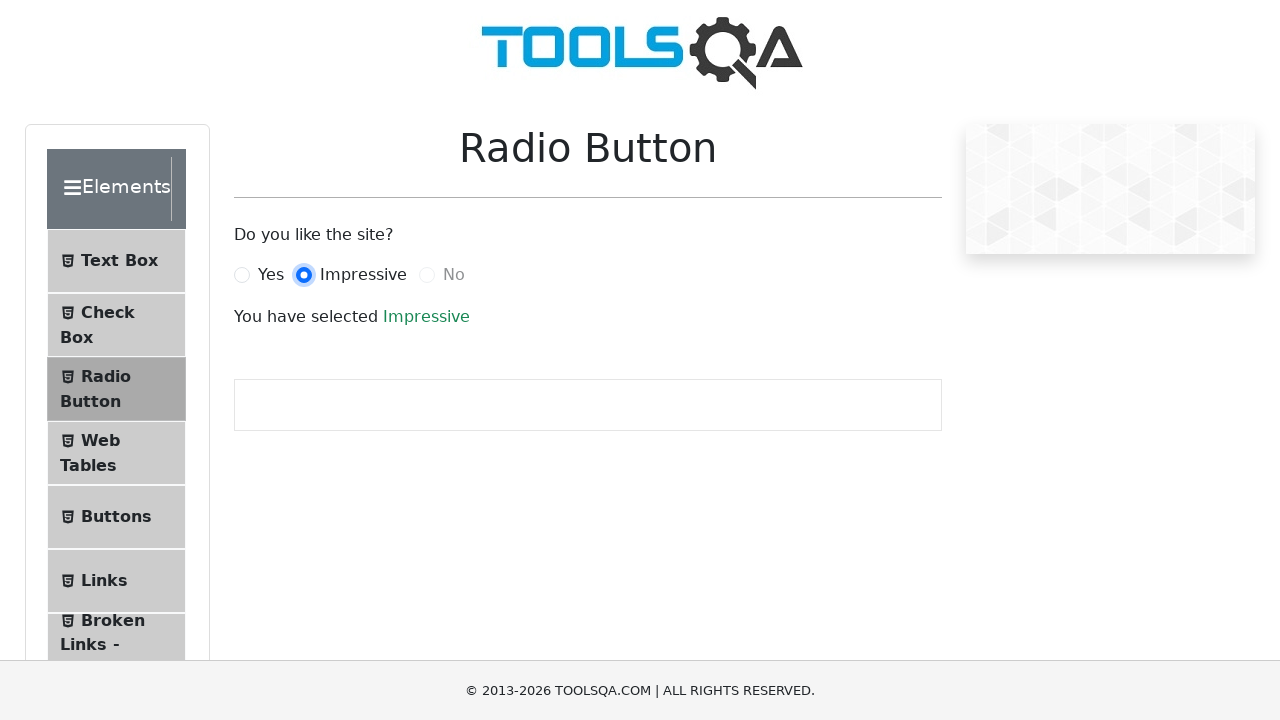